Tests iframe interaction by switching to an iframe and editing text content within a rich text editor

Starting URL: https://practice.expandtesting.com/iframe

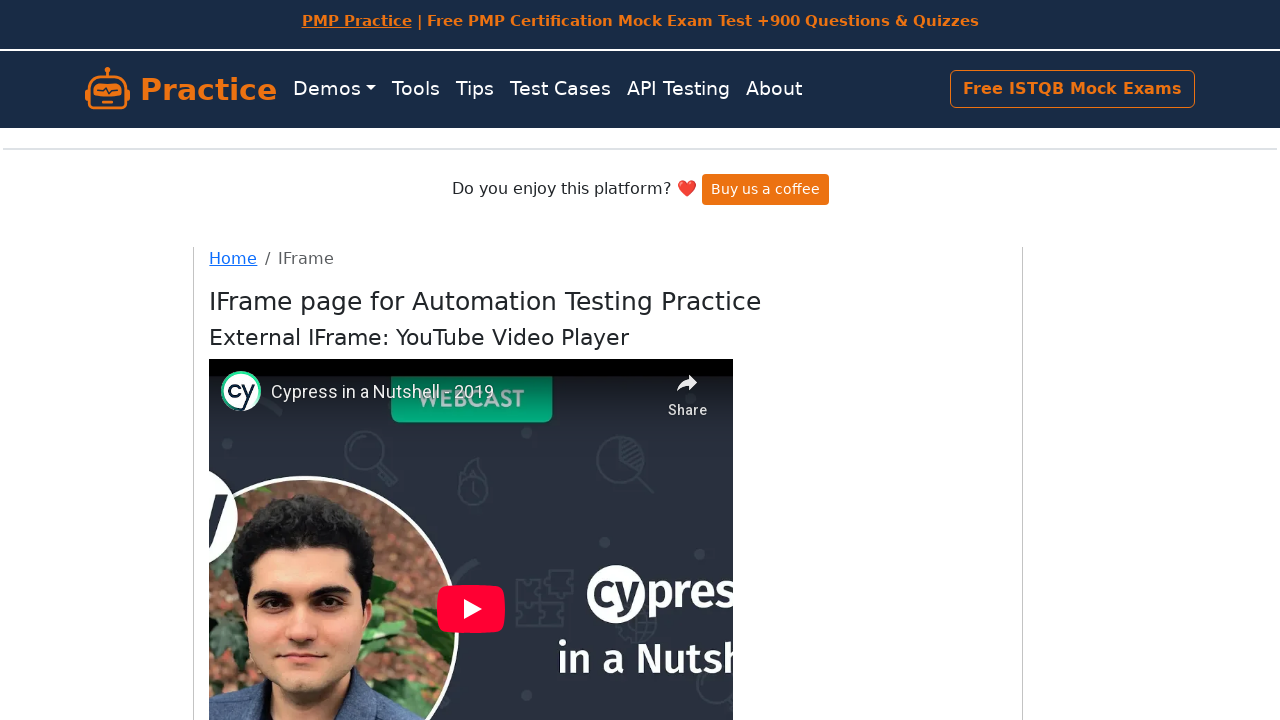

Located iframe with text editor (#mce_0_ifr)
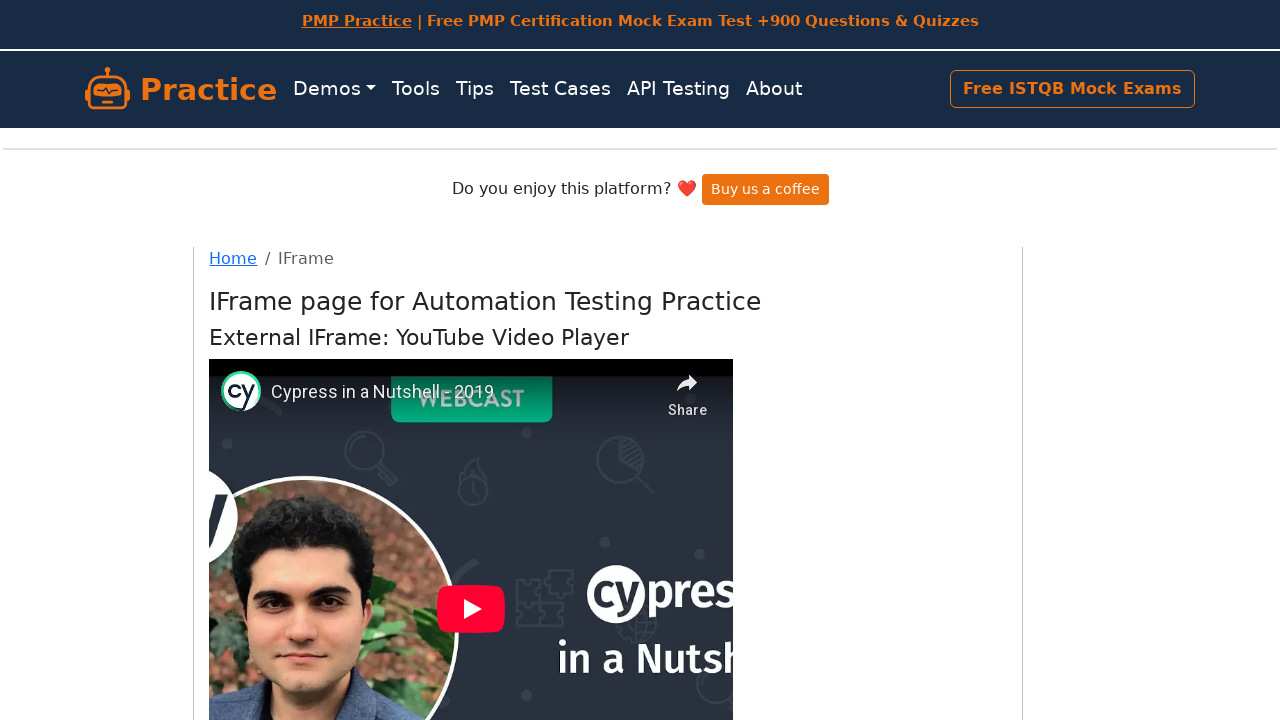

Cleared existing content in the rich text editor on #mce_0_ifr >> internal:control=enter-frame >> body#tinymce p
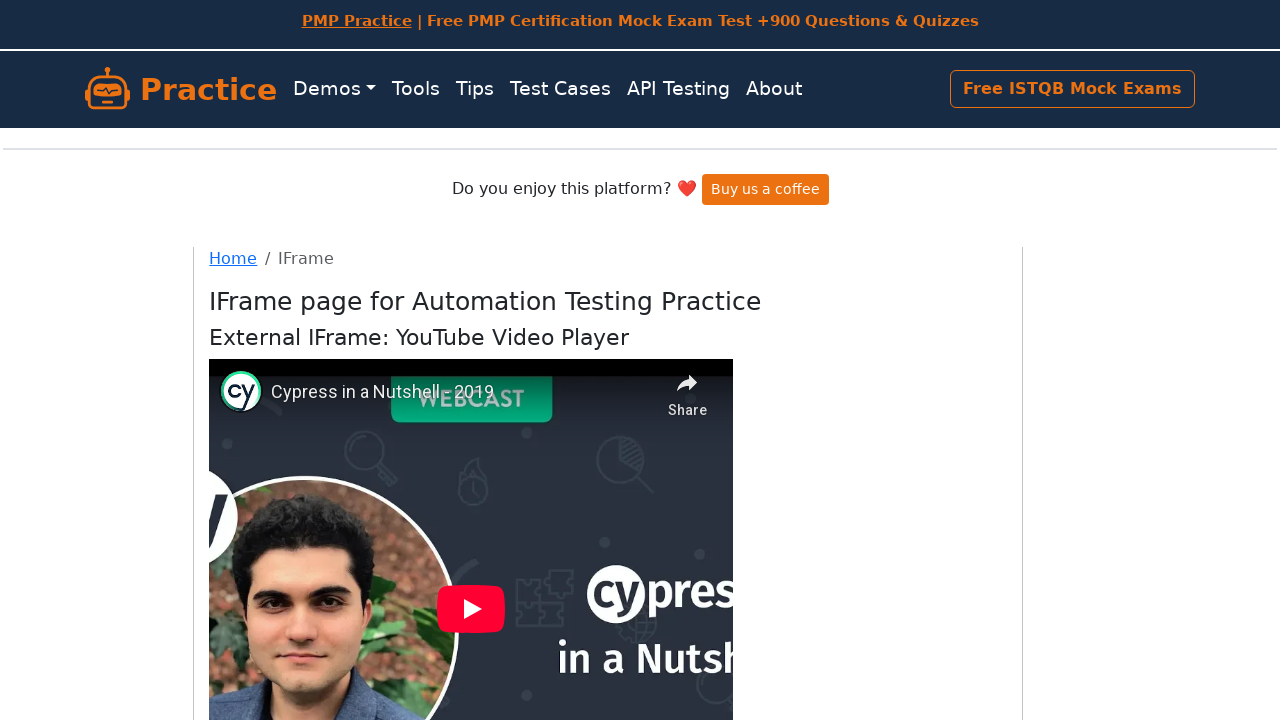

Filled text editor with 'selenium automation testing in progress' on #mce_0_ifr >> internal:control=enter-frame >> body#tinymce p
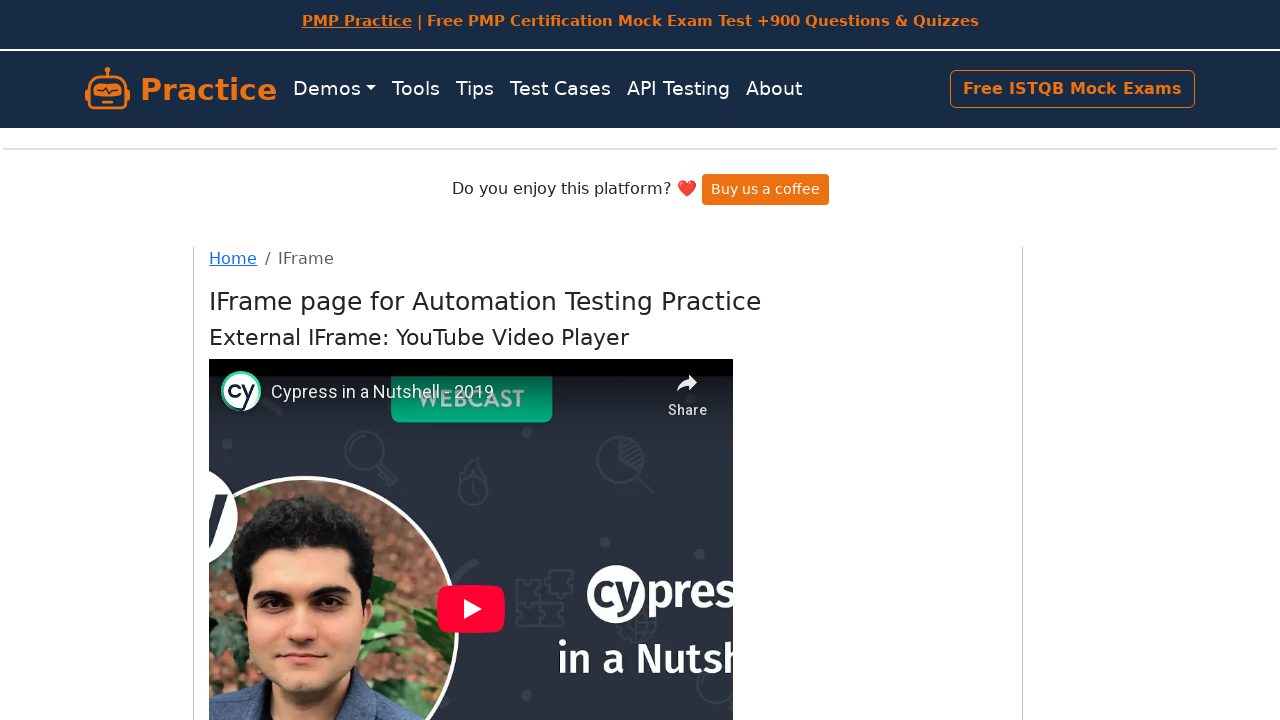

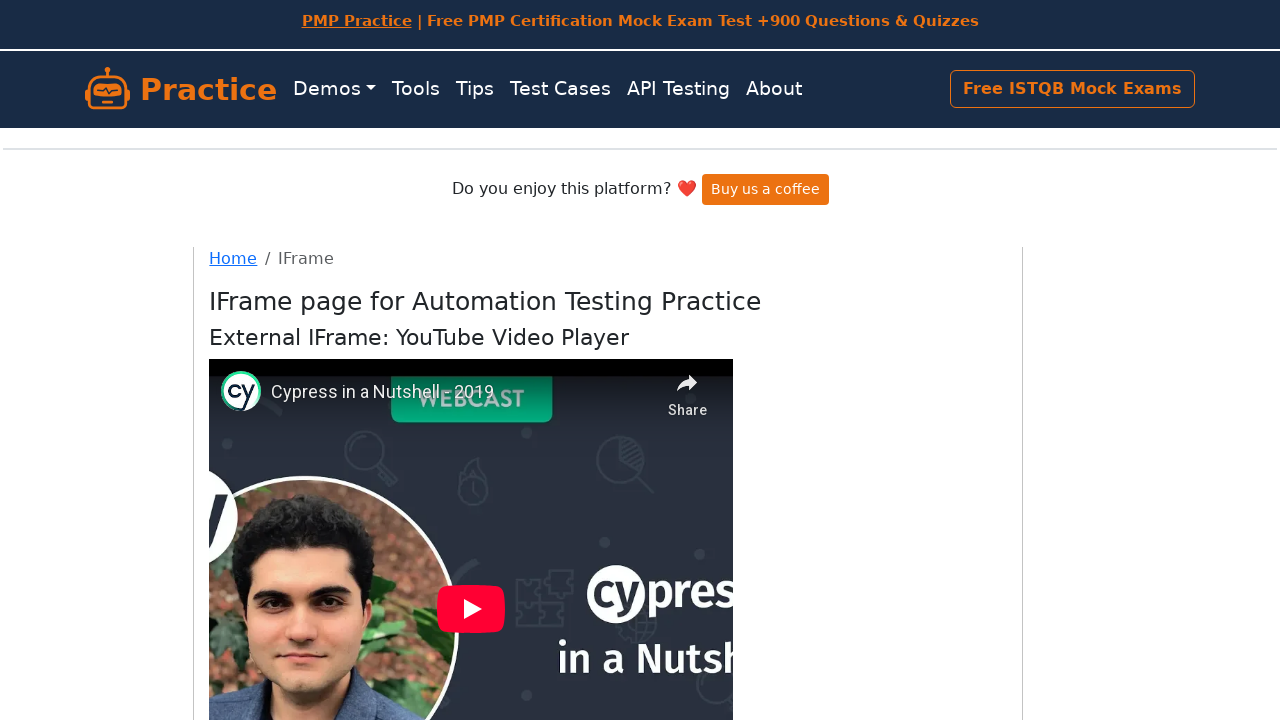